Creates a new paste on Pastebin by filling in text content, selecting 10 minutes expiration, choosing Bash syntax highlighting, entering a paste name, and submitting the form

Starting URL: https://pastebin.com/

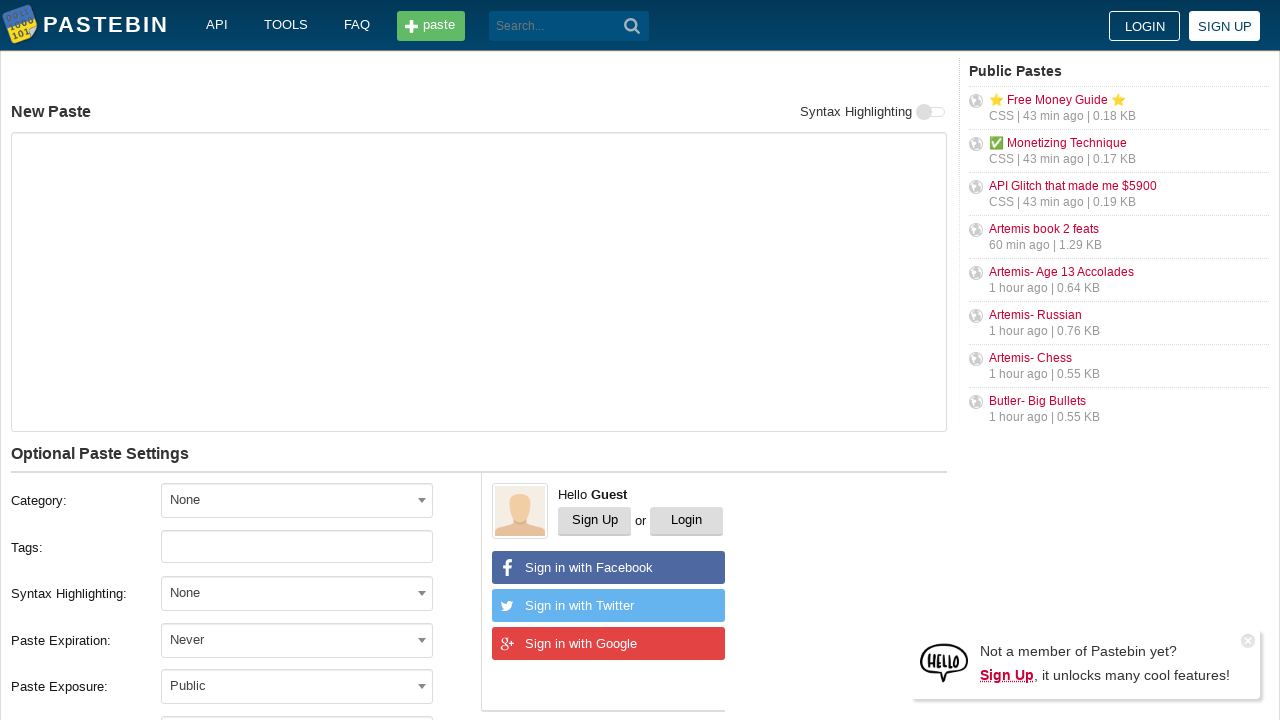

Filled paste text area with 'Hello from automated test' on #postform-text
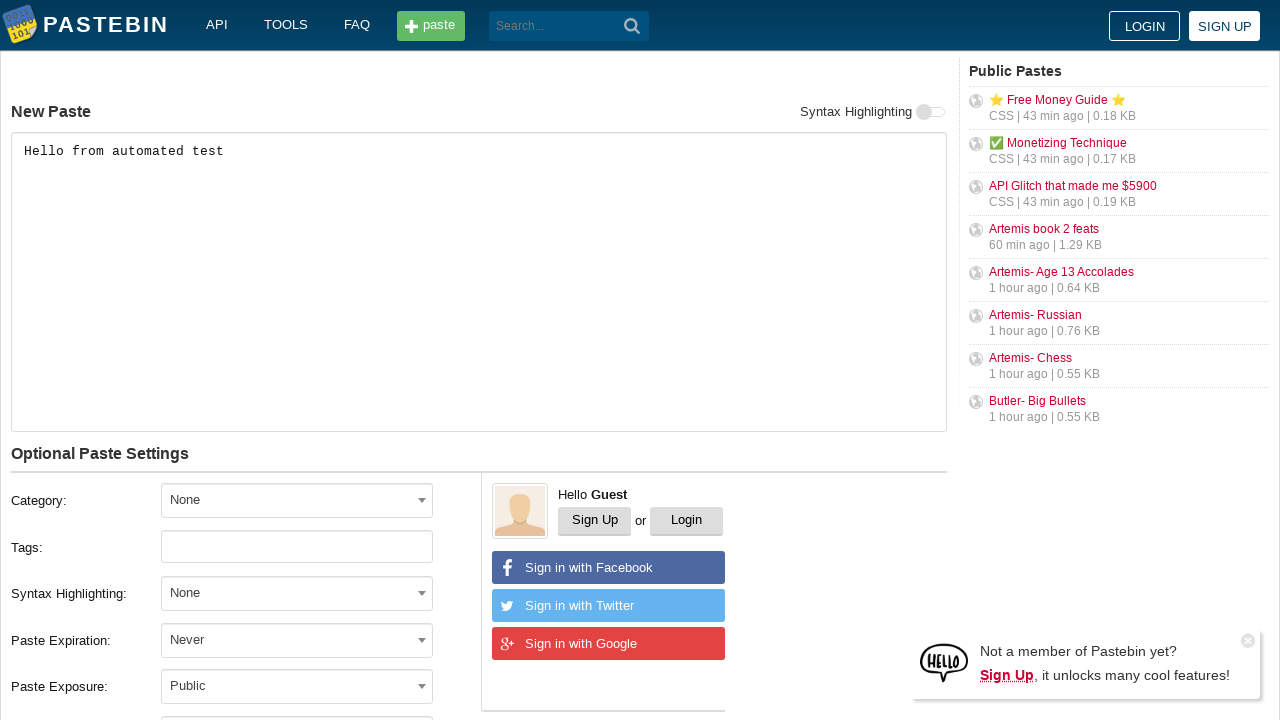

Clicked expiration dropdown at (297, 640) on #select2-postform-expiration-container
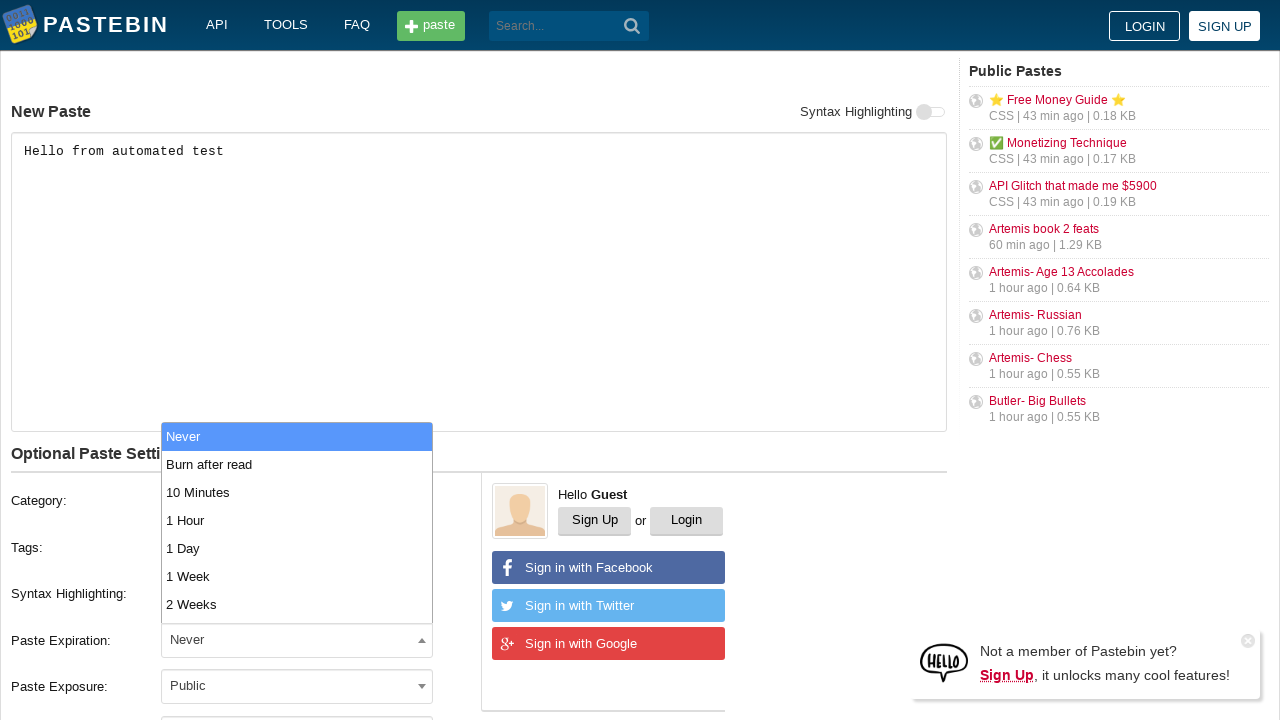

Selected '10 Minutes' expiration option at (297, 492) on xpath=//li[text()='10 Minutes']
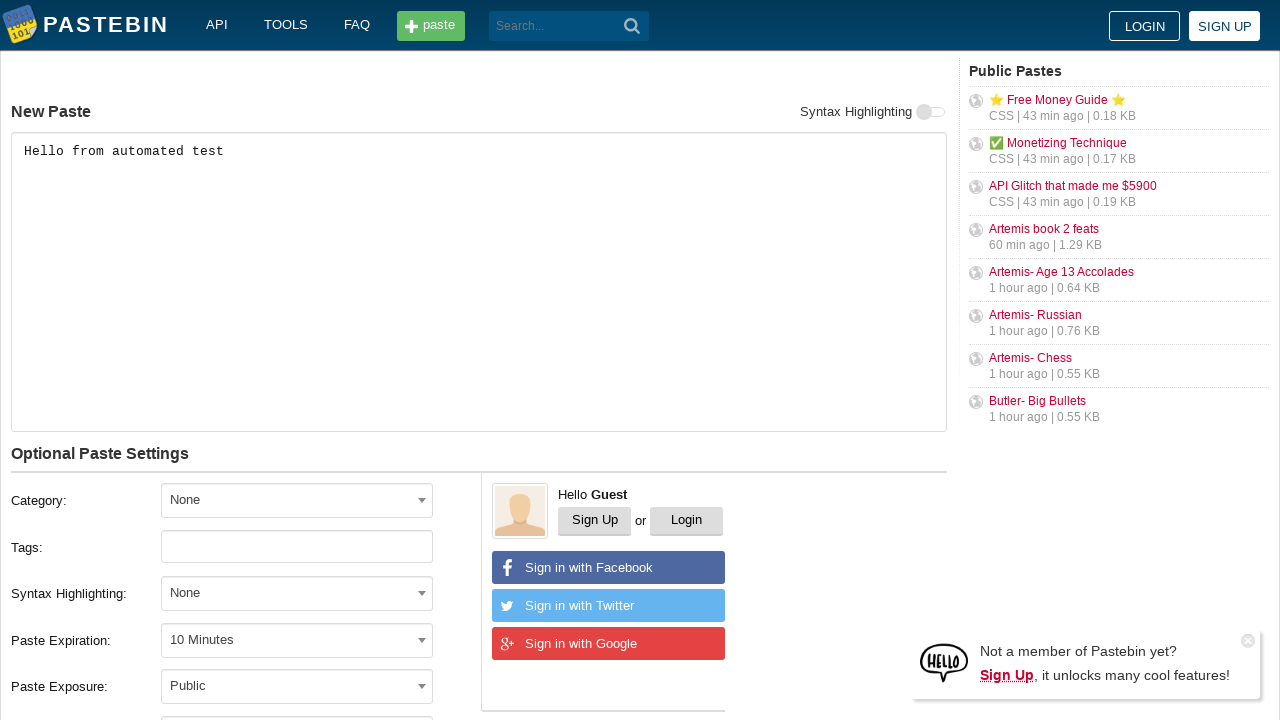

Clicked syntax highlighting dropdown at (297, 593) on #select2-postform-format-container
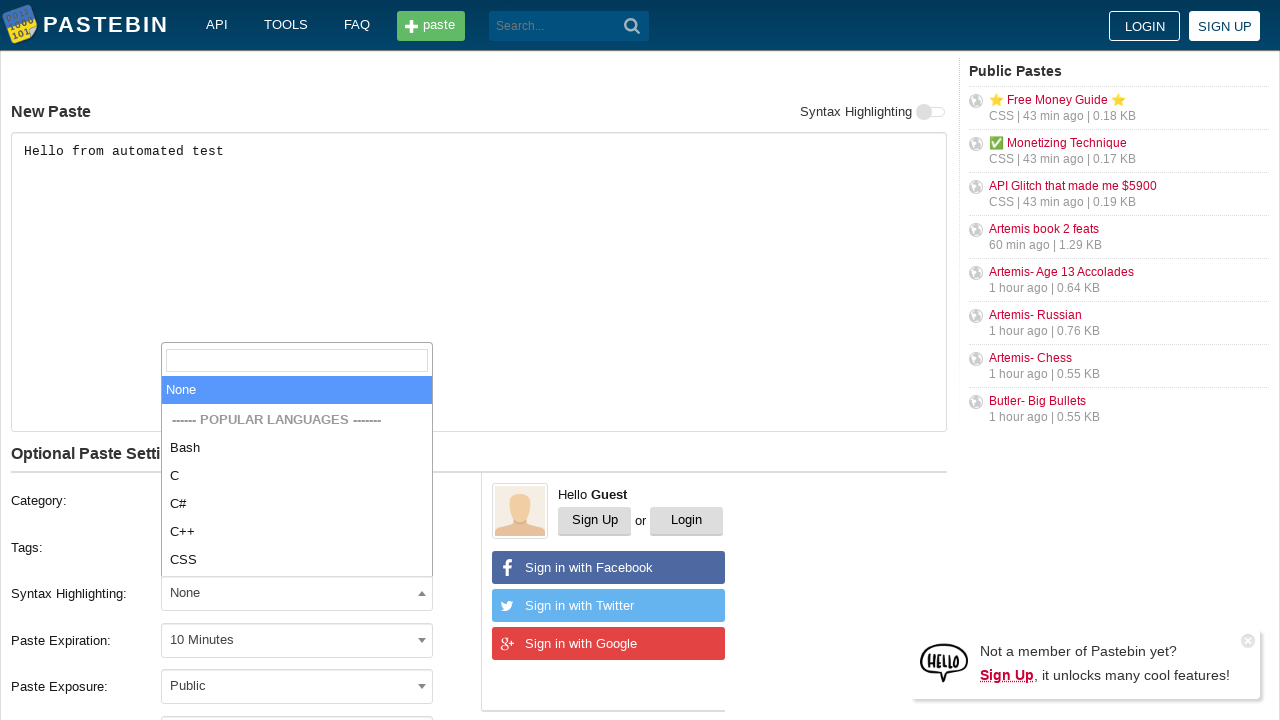

Selected 'Bash' syntax highlighting option at (297, 448) on xpath=//li[contains(text(), 'Bash')]
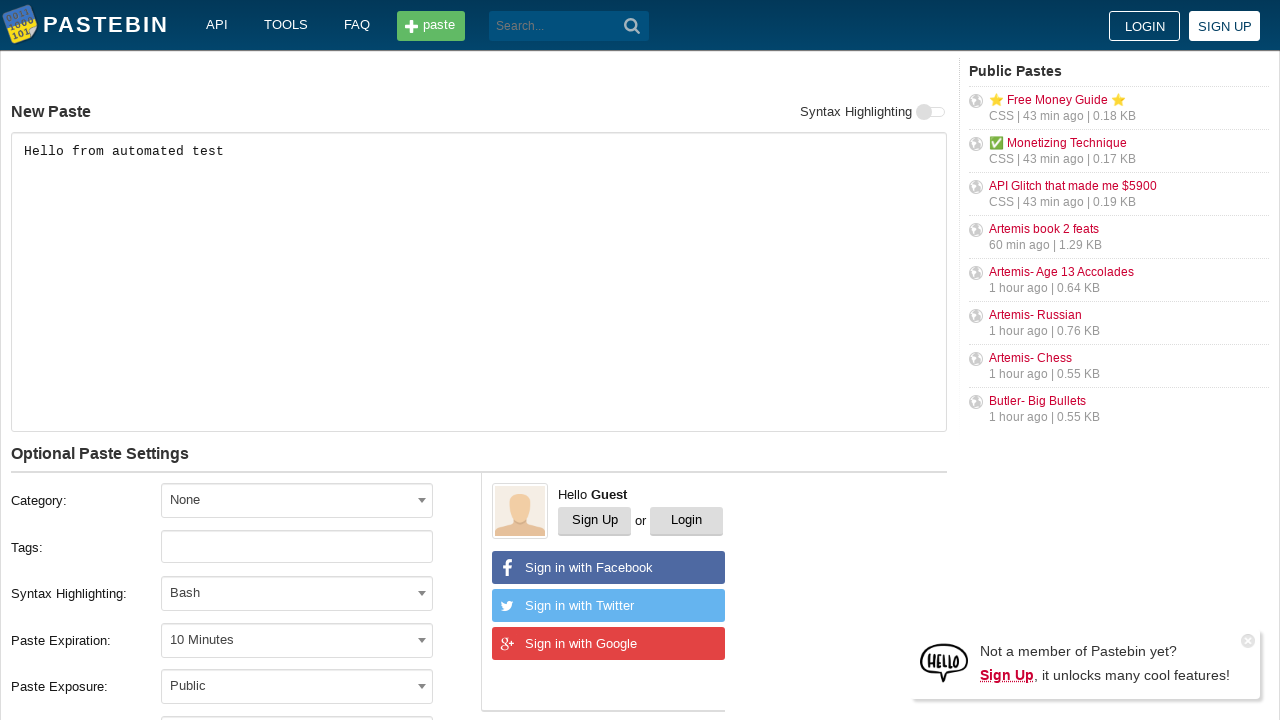

Filled paste name field with 'Test Paste' on #postform-name
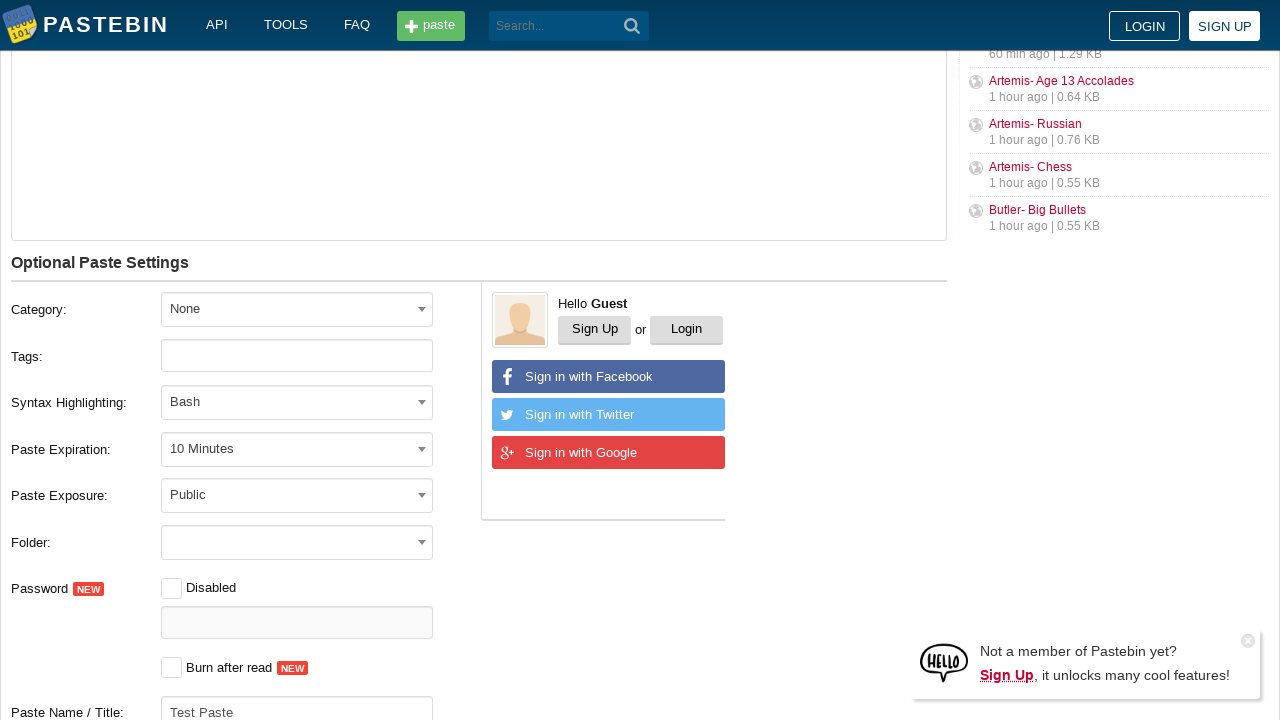

Clicked 'Create New Paste' button to submit form at (240, 400) on xpath=//button[text()='Create New Paste']
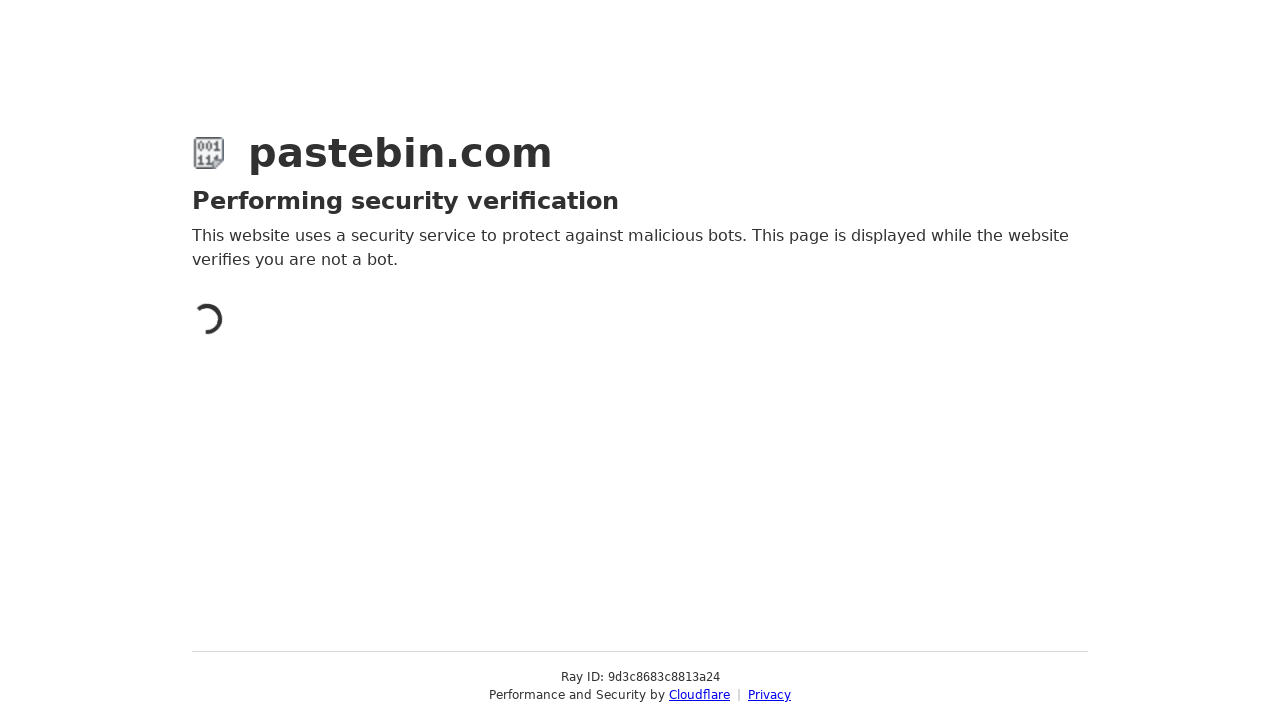

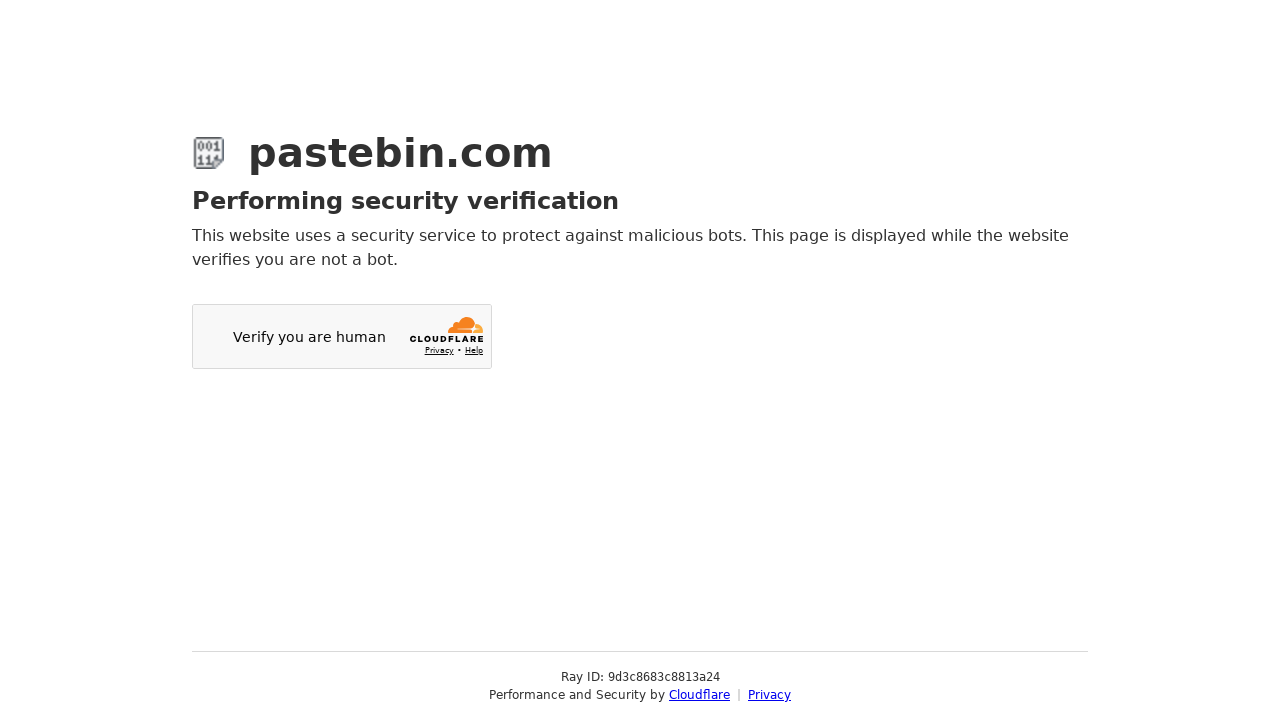